Tests e-commerce add-to-cart functionality on a demo store by verifying the page loads correctly, checking that iPhone 12 product is displayed, adding it to the cart, and verifying the cart contains the correct item.

Starting URL: https://bstackdemo.com/

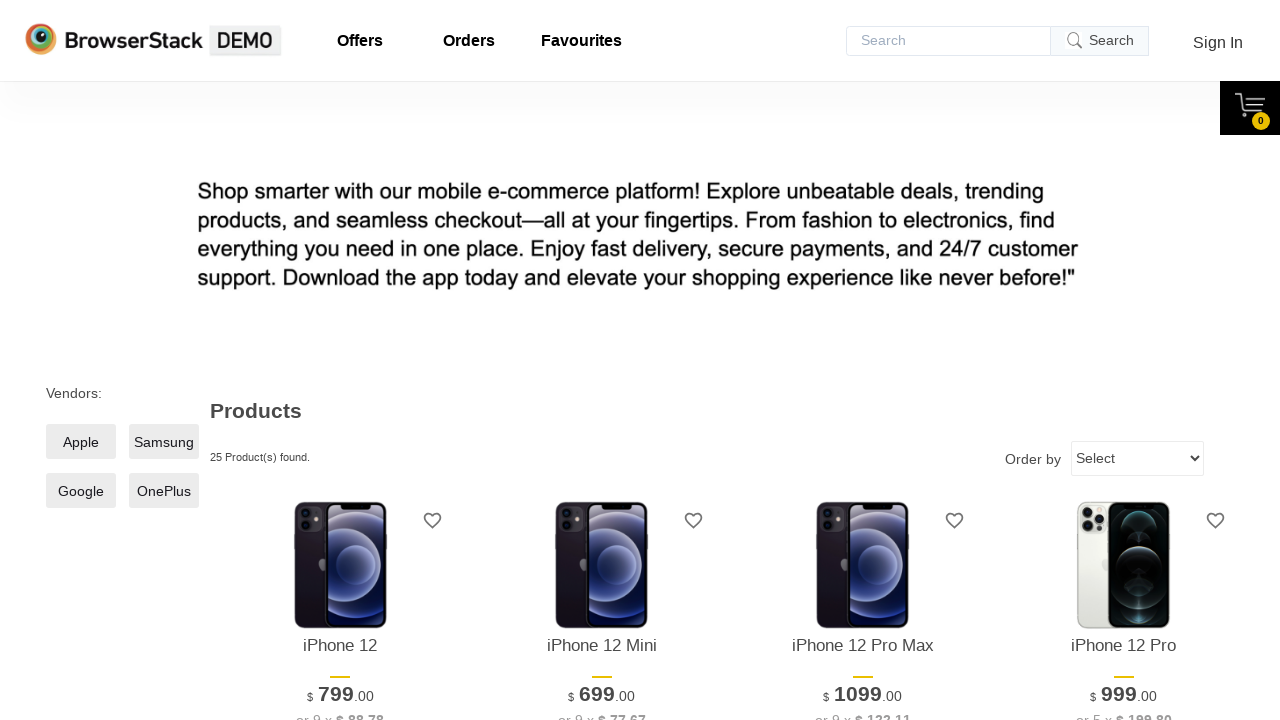

Waited for page to load and verified title contains 'StackDemo'
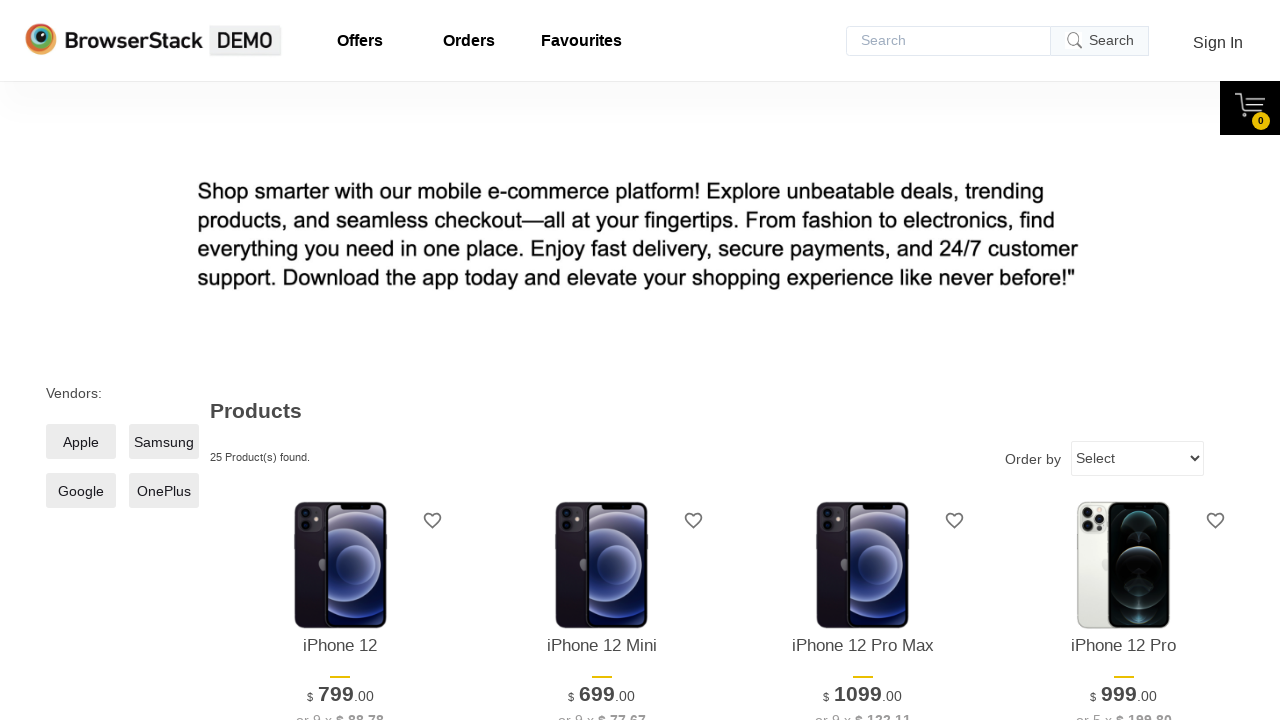

Located first product item and waited for it to be visible
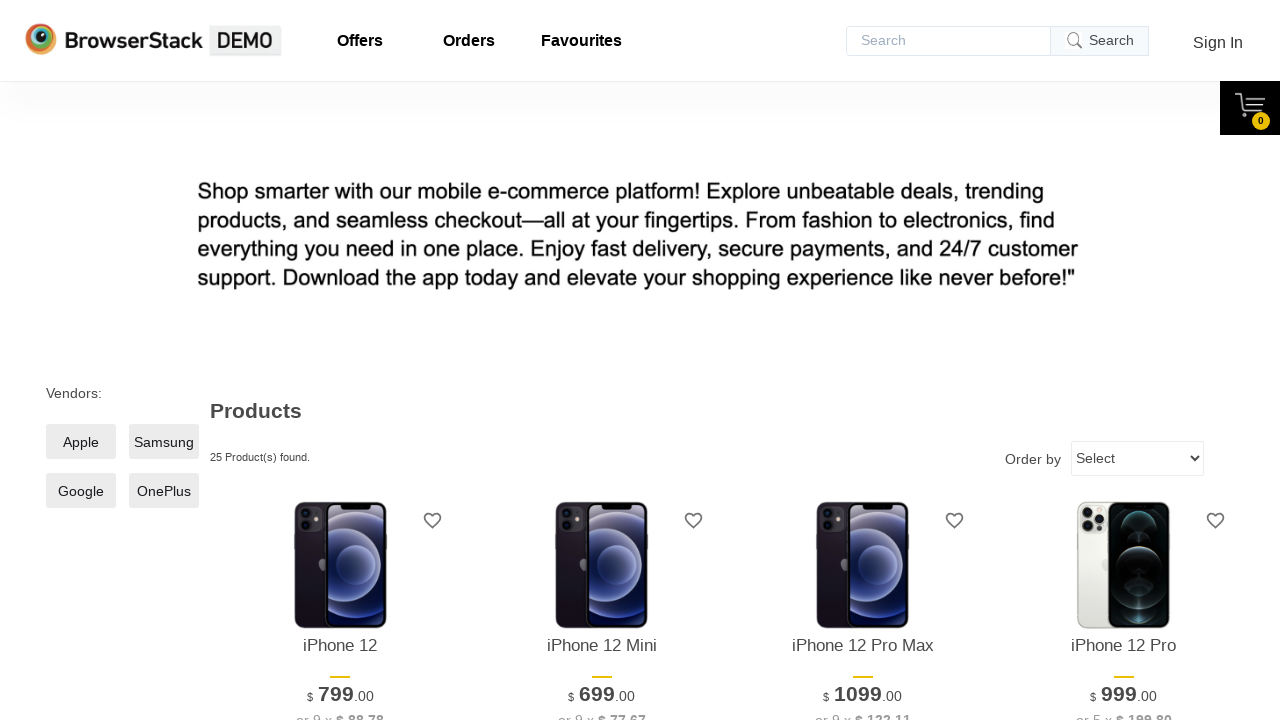

Retrieved first product item text content
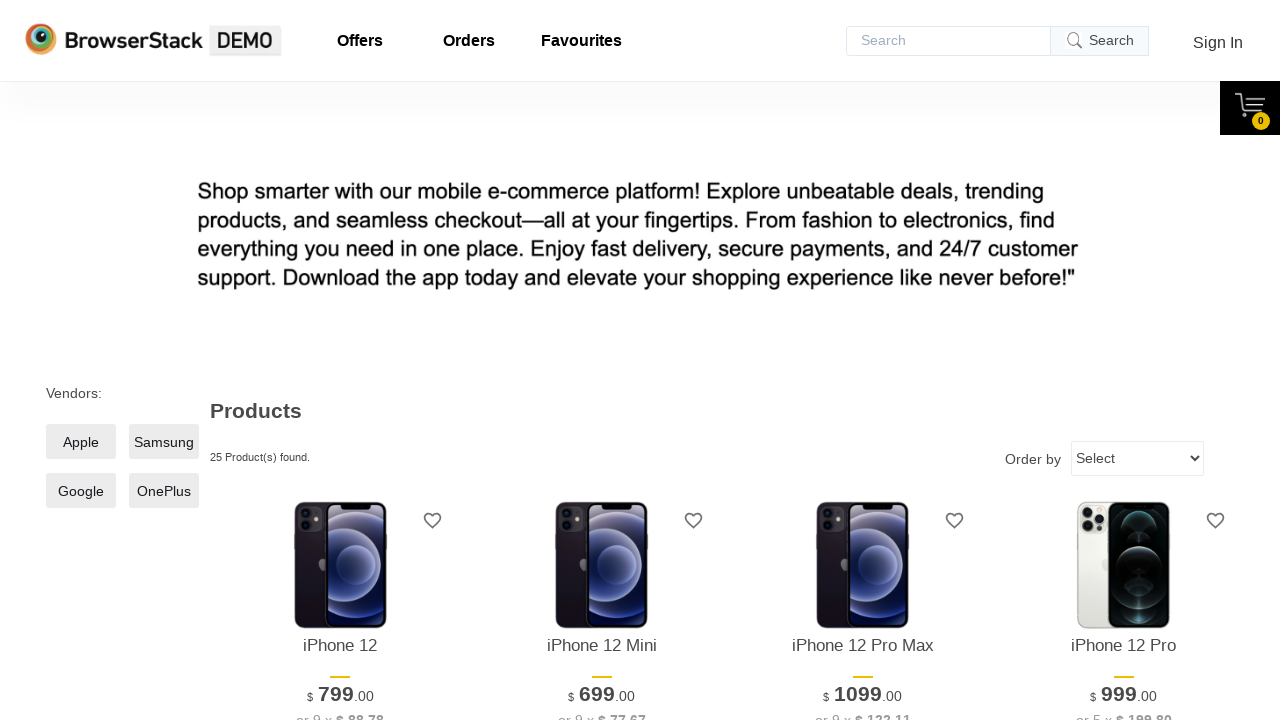

Verified that iPhone 12 product is displayed on the page
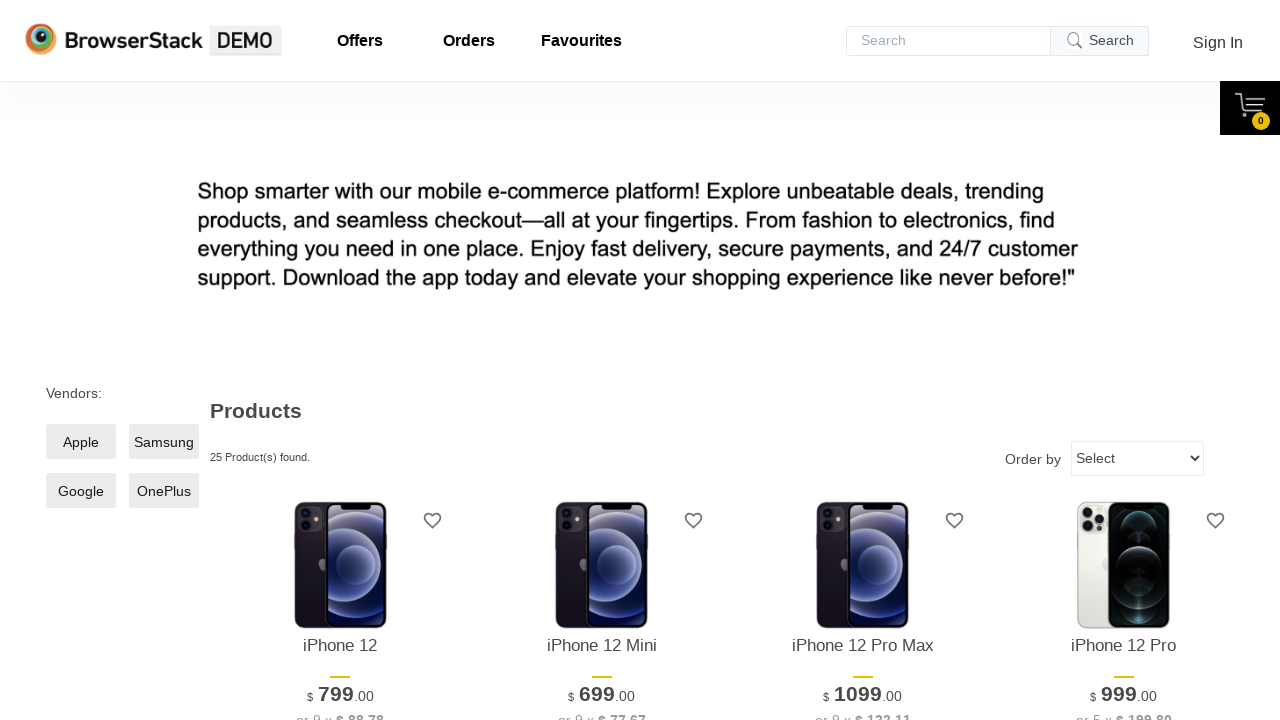

Located 'Add to cart' button for iPhone 12 and waited for it to be visible
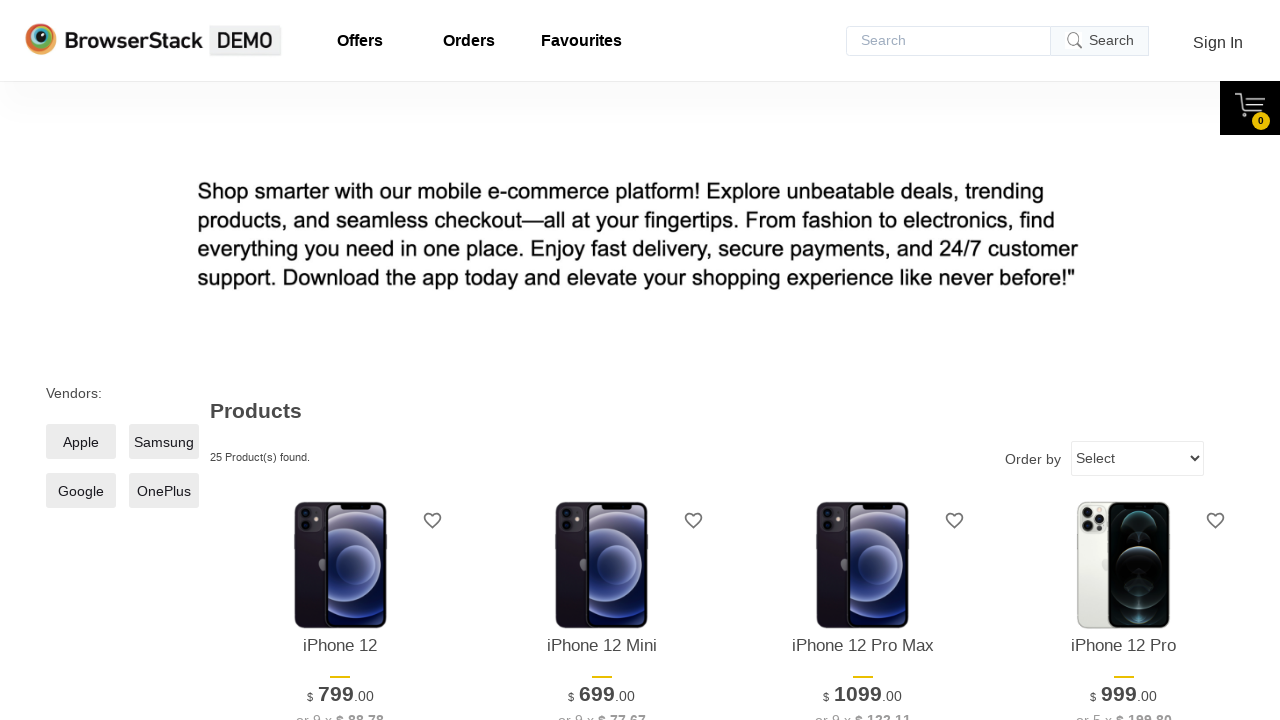

Clicked 'Add to cart' button to add iPhone 12 to the cart at (340, 361) on xpath=//*[@id="1"]/div[4]
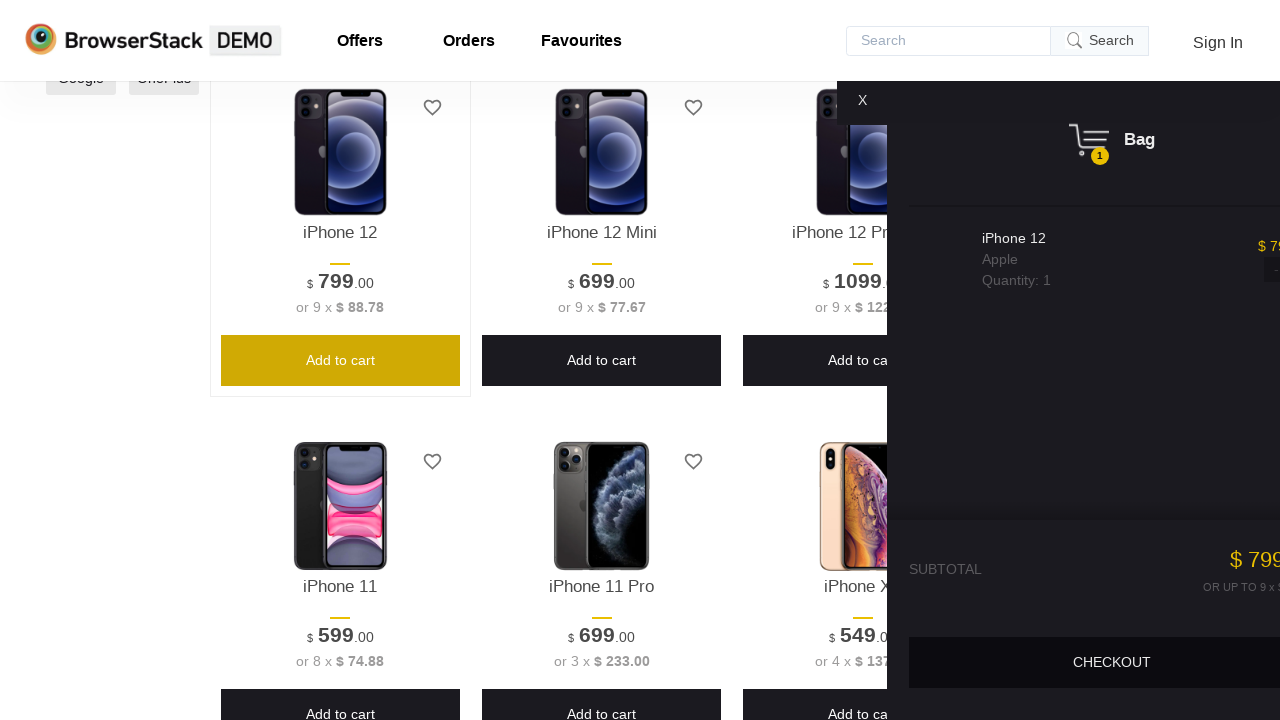

Waited for cart content to appear
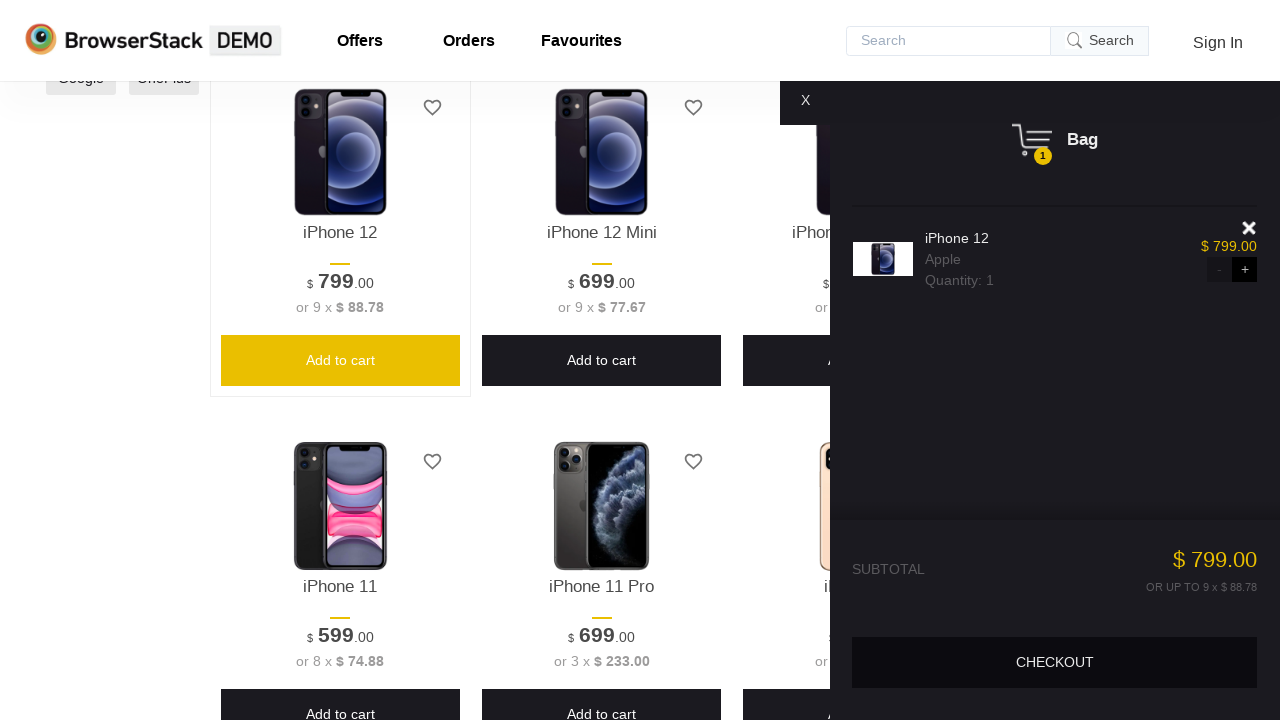

Located cart item and waited for it to be visible
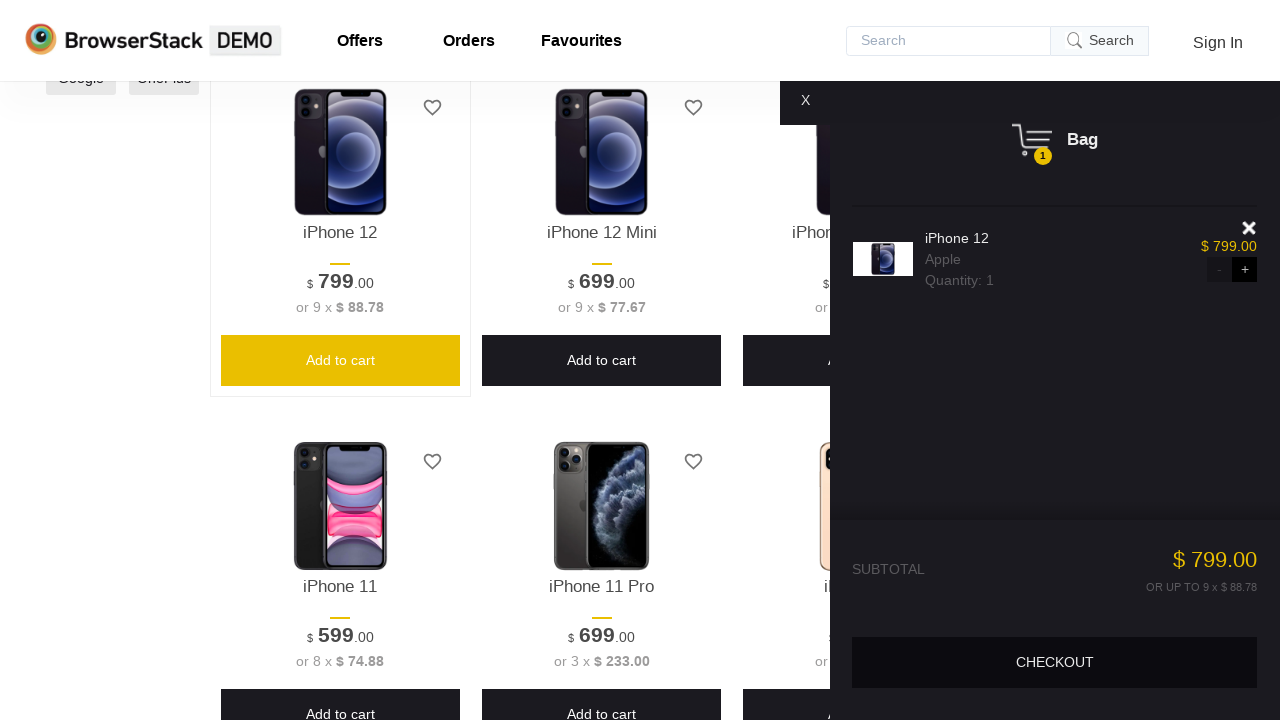

Retrieved cart item text content
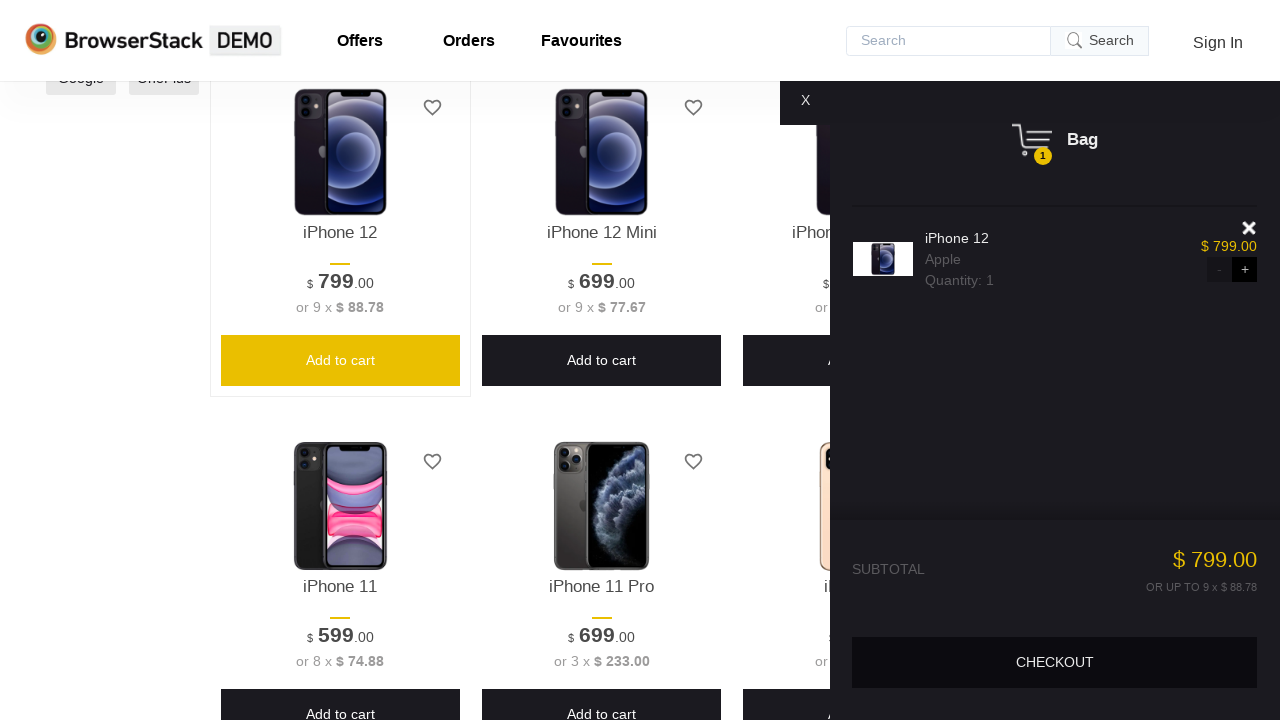

Verified that cart contains the same iPhone 12 item that was on the page
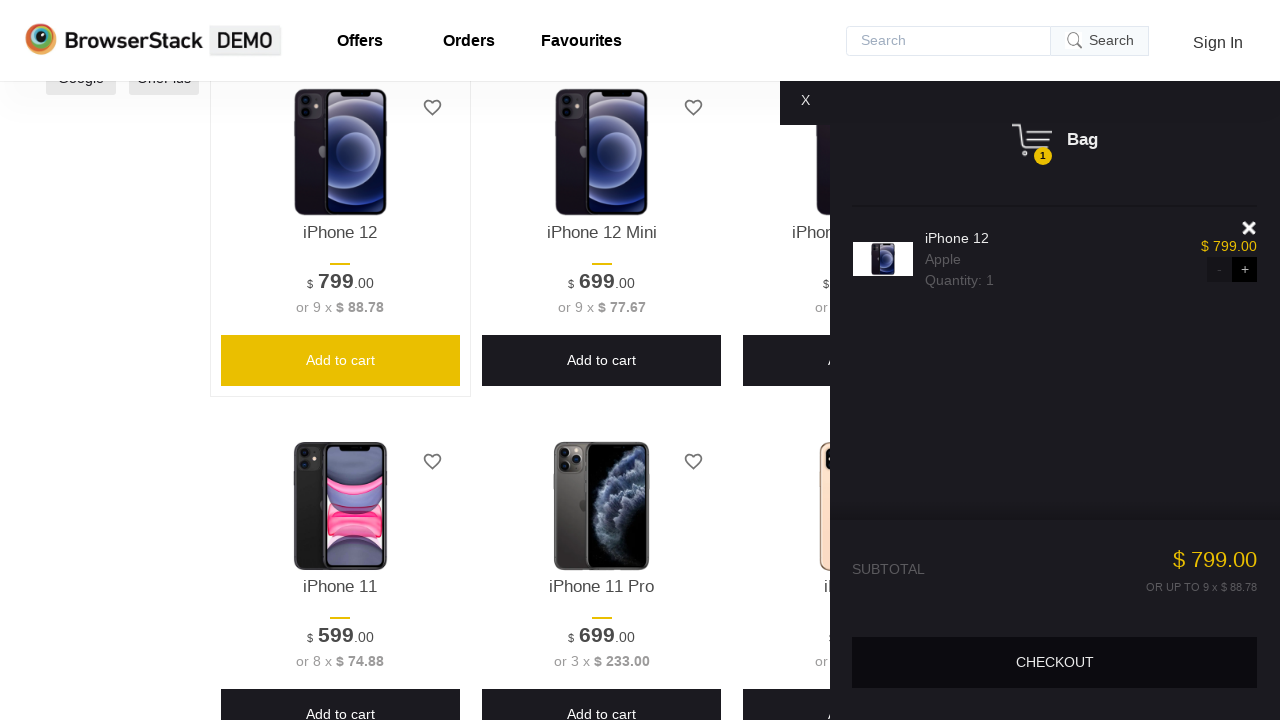

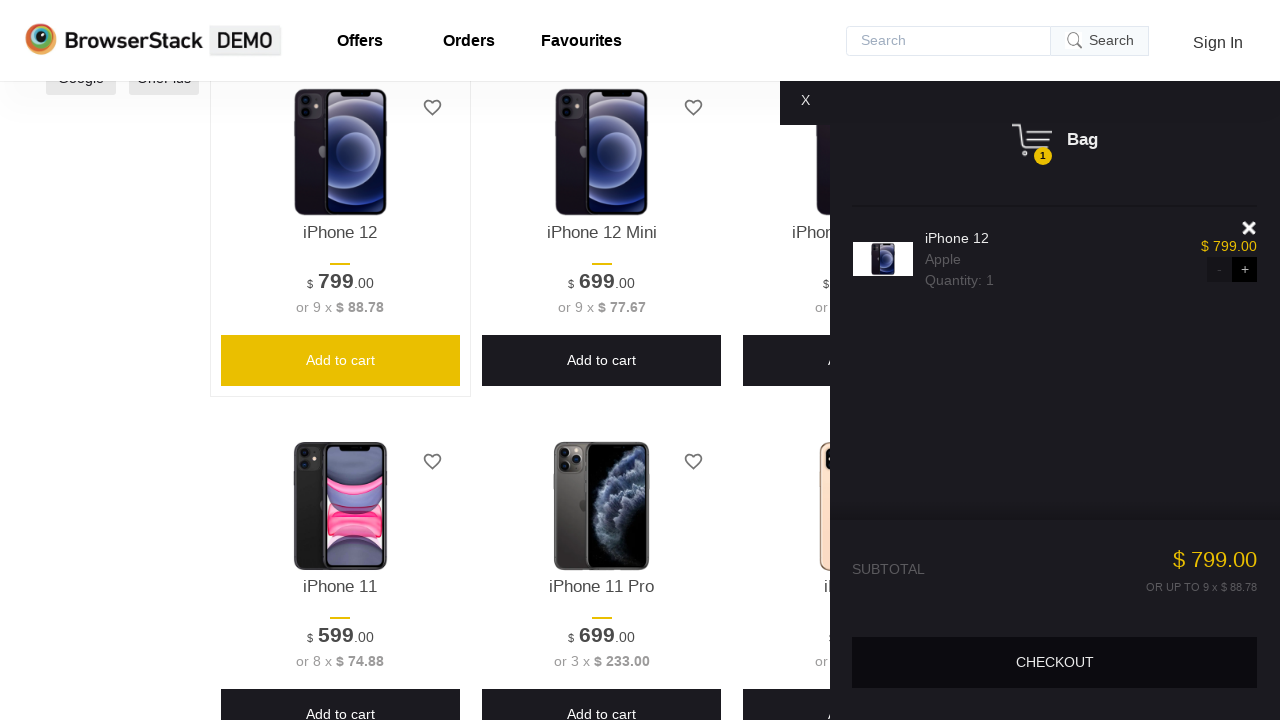